Tests dependent/cascading dropdown functionality by selecting an origin station (Bangalore - BLR) and then a destination station (Chennai - MAA) from linked dropdown menus on a flight booking practice page.

Starting URL: https://rahulshettyacademy.com/dropdownsPractise/

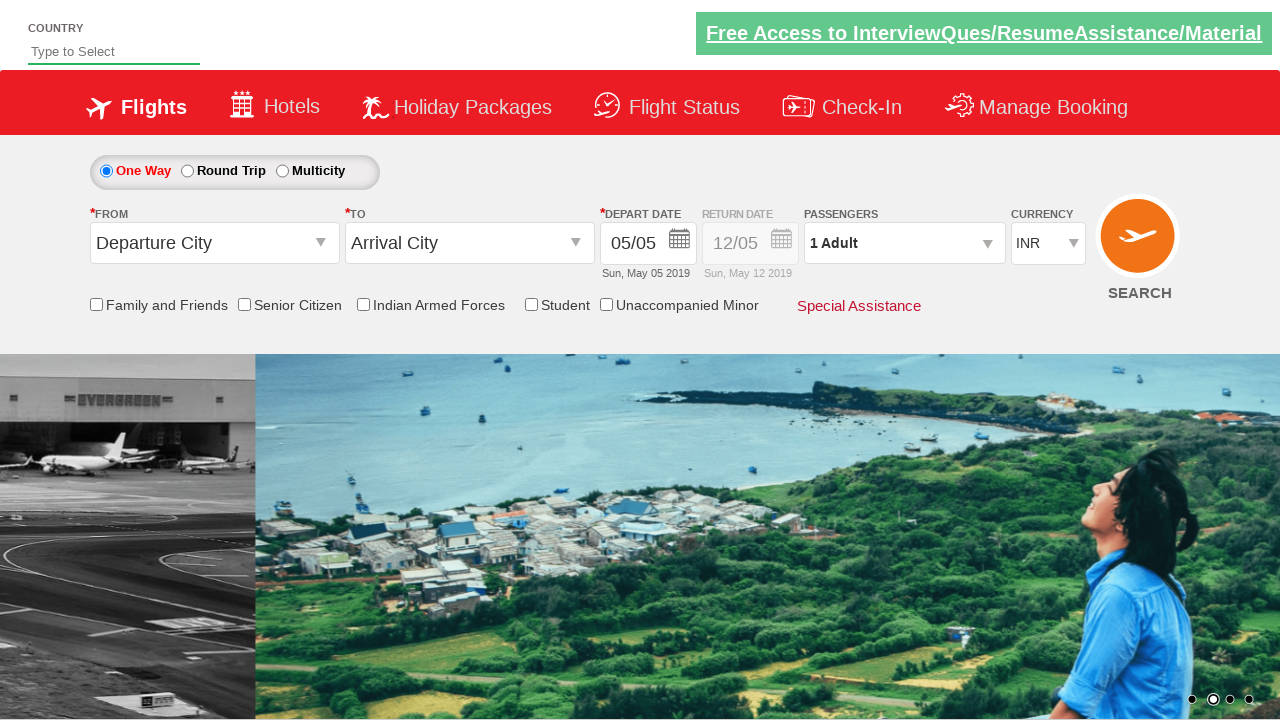

Clicked origin station dropdown to open it at (214, 243) on #ctl00_mainContent_ddl_originStation1_CTXT
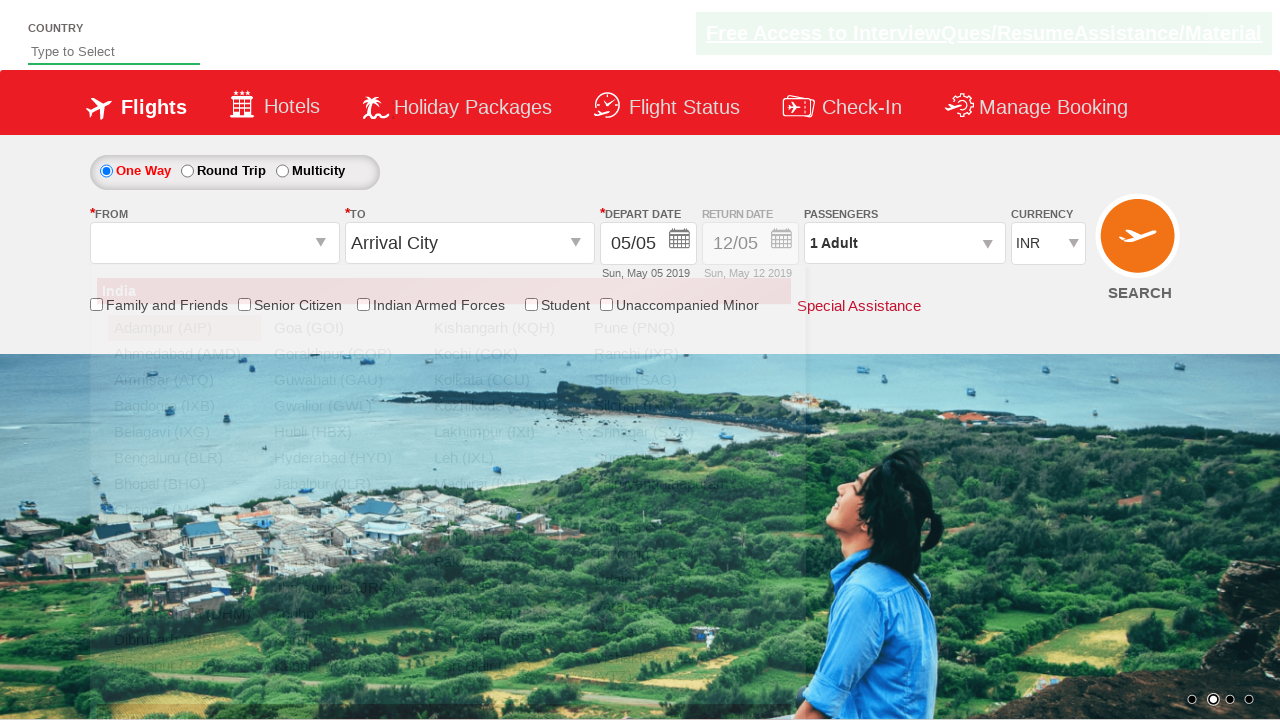

Selected Bangalore (BLR) as origin station at (184, 458) on xpath=//a[@value='BLR']
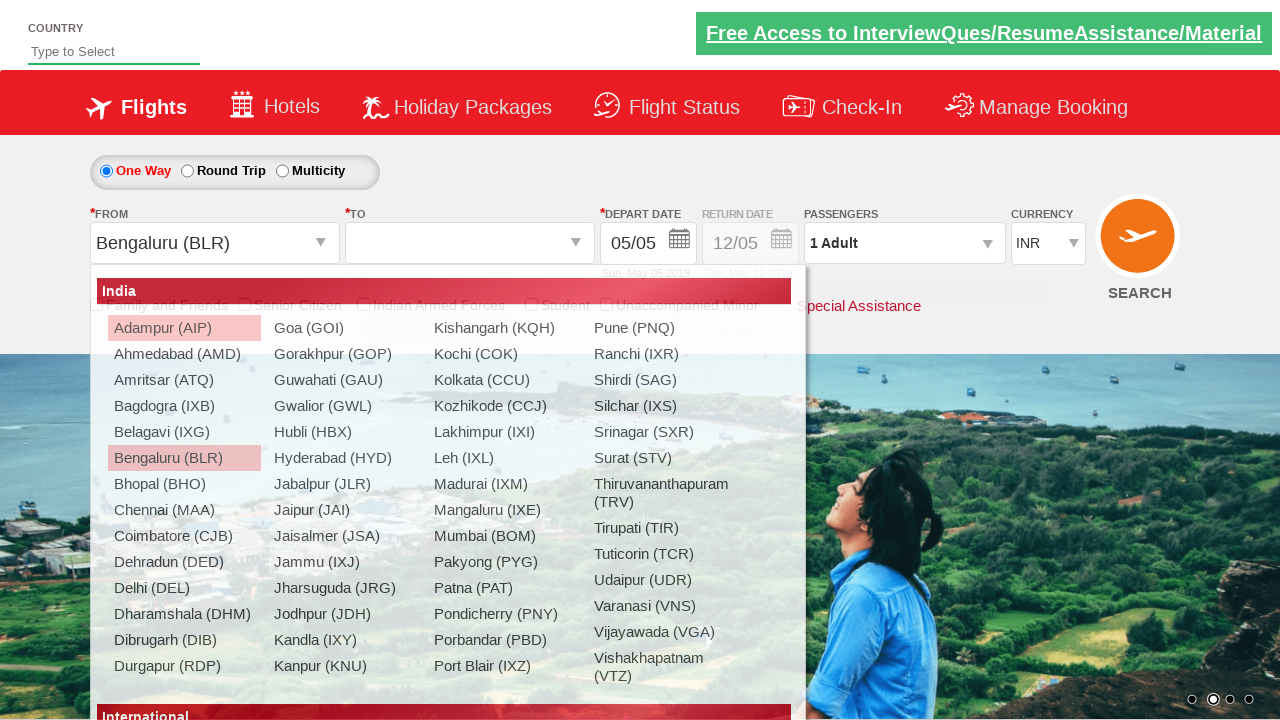

Waited for destination dropdown to be ready
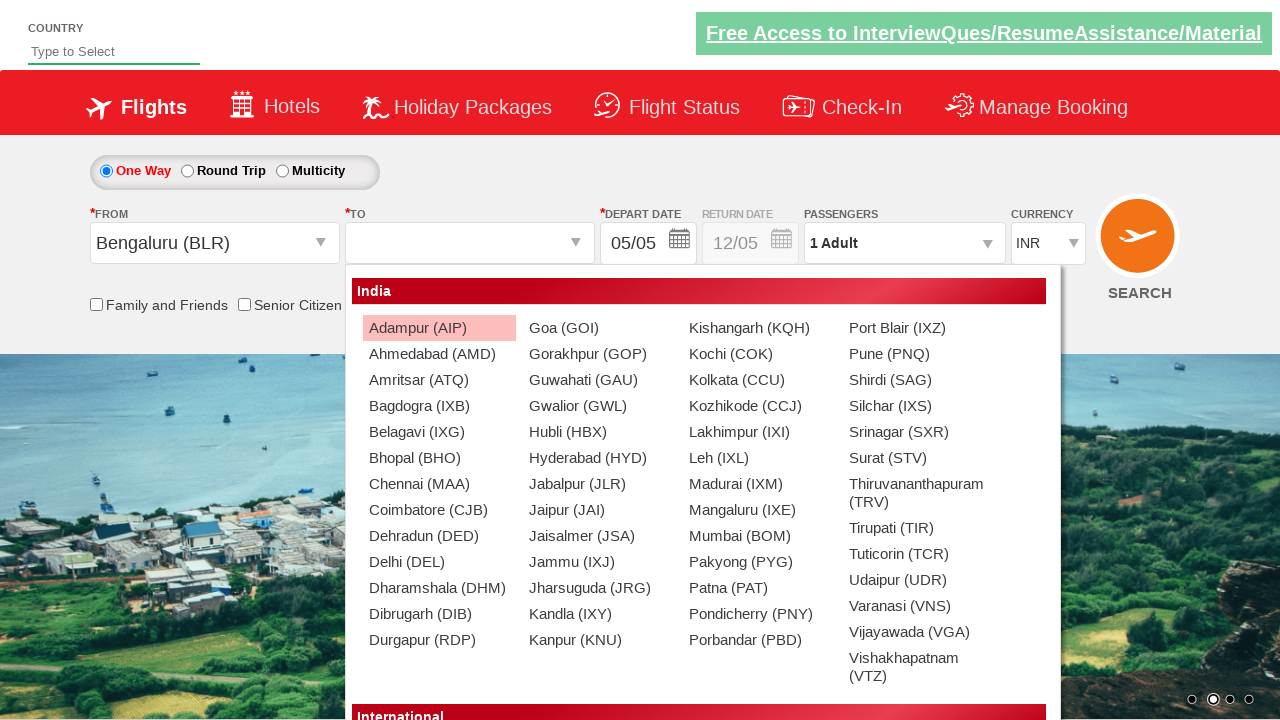

Selected Chennai (MAA) as destination station from dependent dropdown at (439, 484) on xpath=//div[@id='glsctl00_mainContent_ddl_destinationStation1_CTNR']//a[@value='
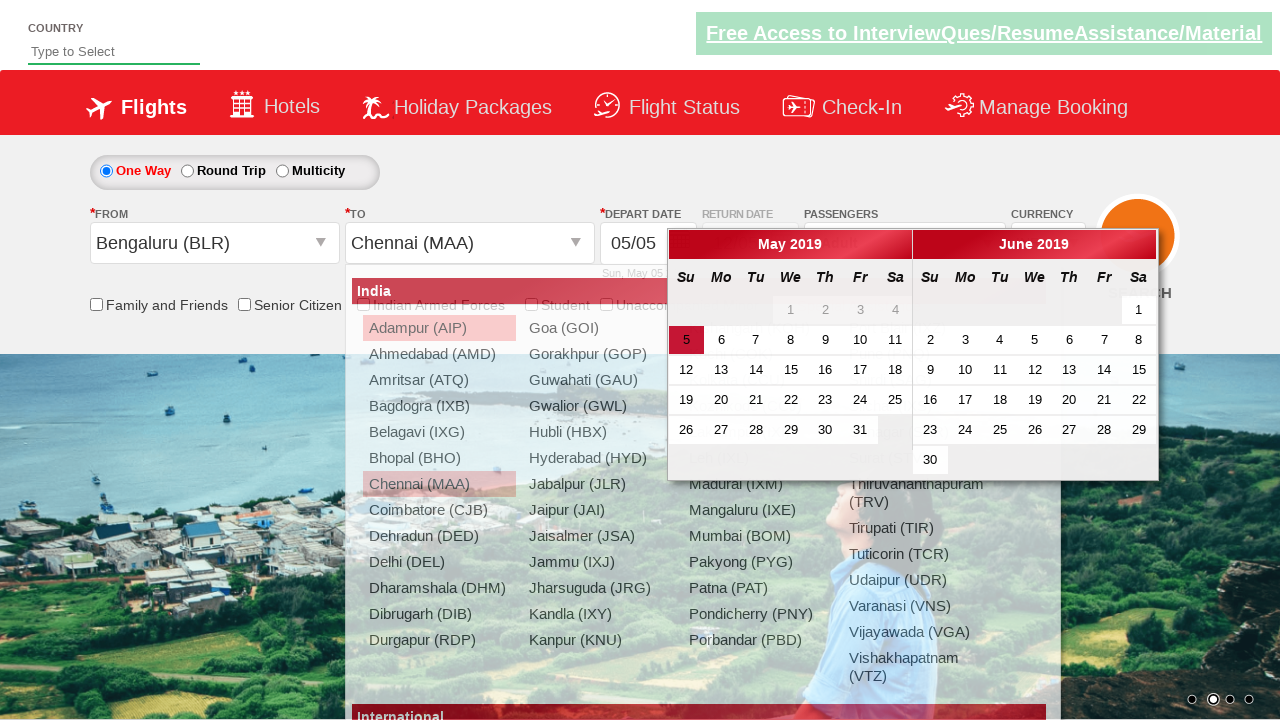

Waited for destination selection to complete
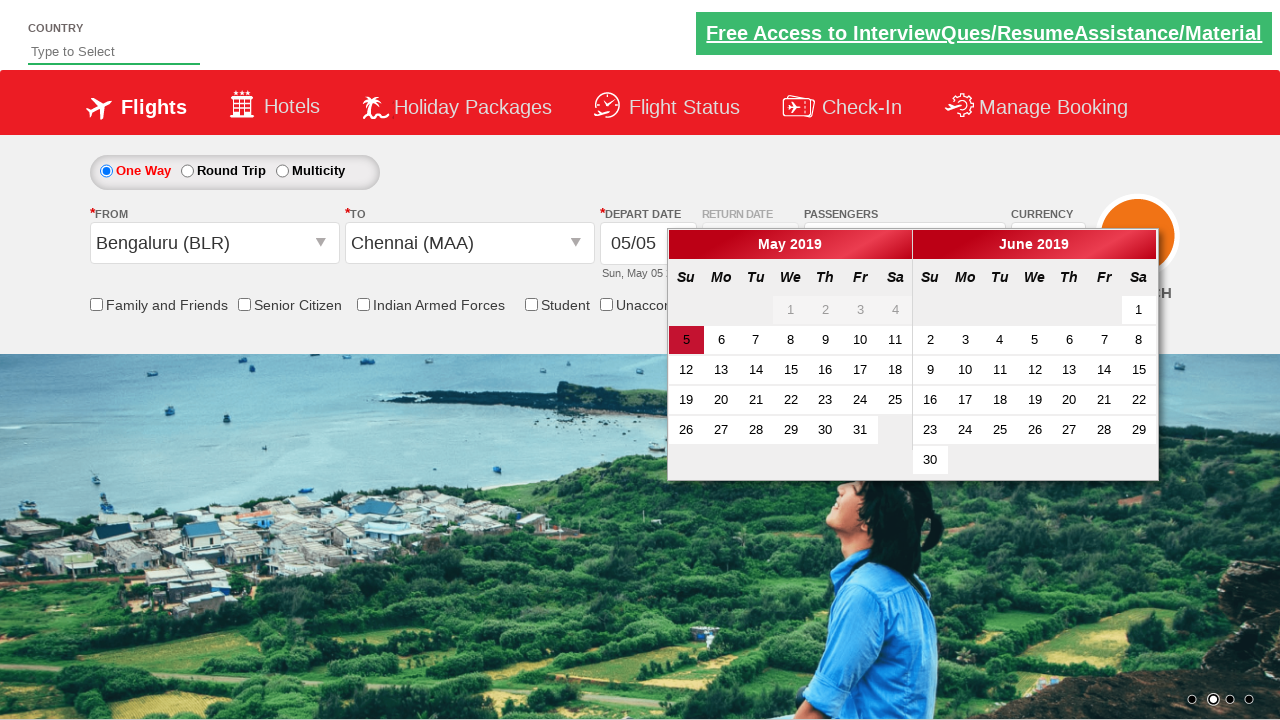

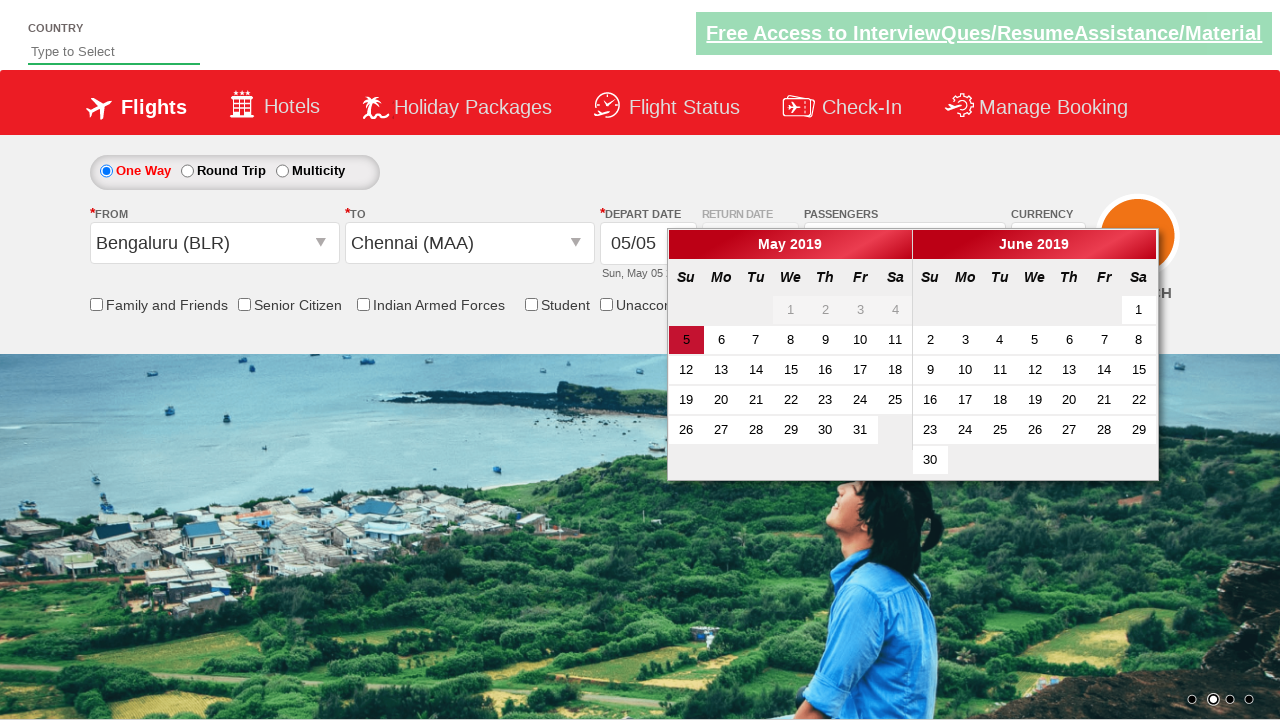